Tests multiple window handling by clicking a link that opens a new window, then switching between the parent and child windows to verify window switching functionality.

Starting URL: https://opensource-demo.orangehrmlive.com/

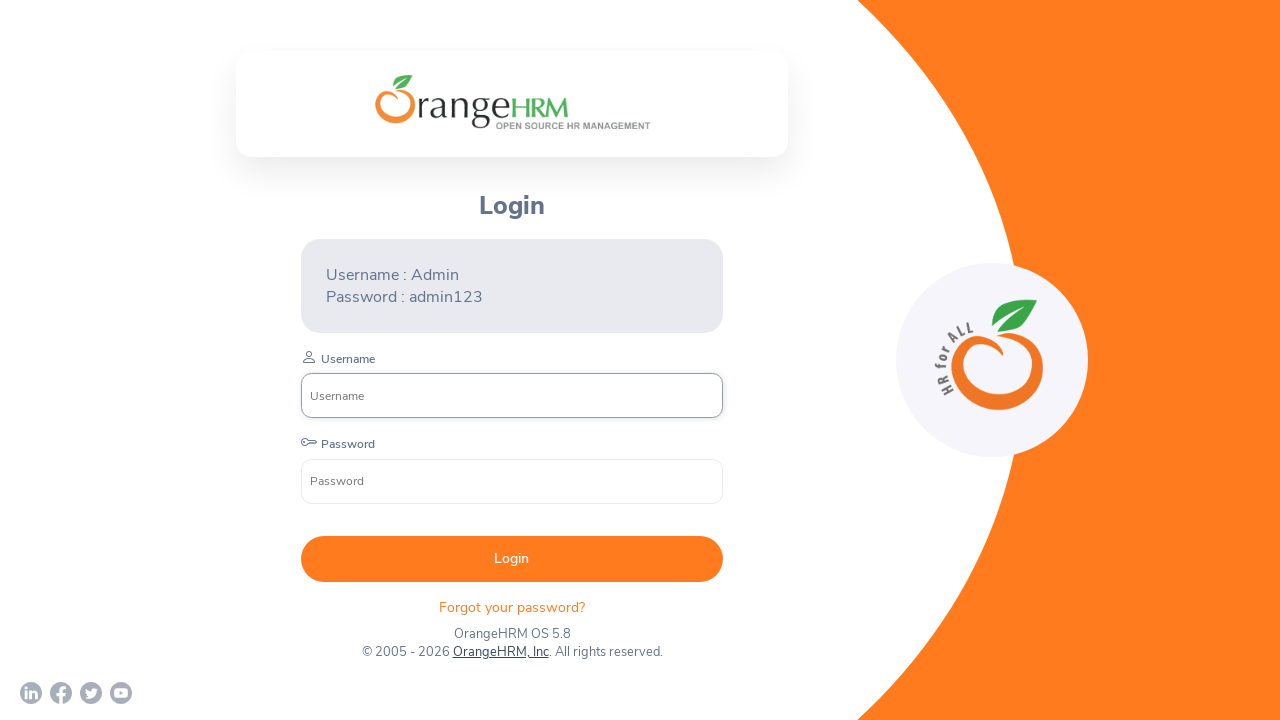

Clicked OrangeHRM, Inc link to open new window at (500, 652) on xpath=//a[text()='OrangeHRM, Inc']
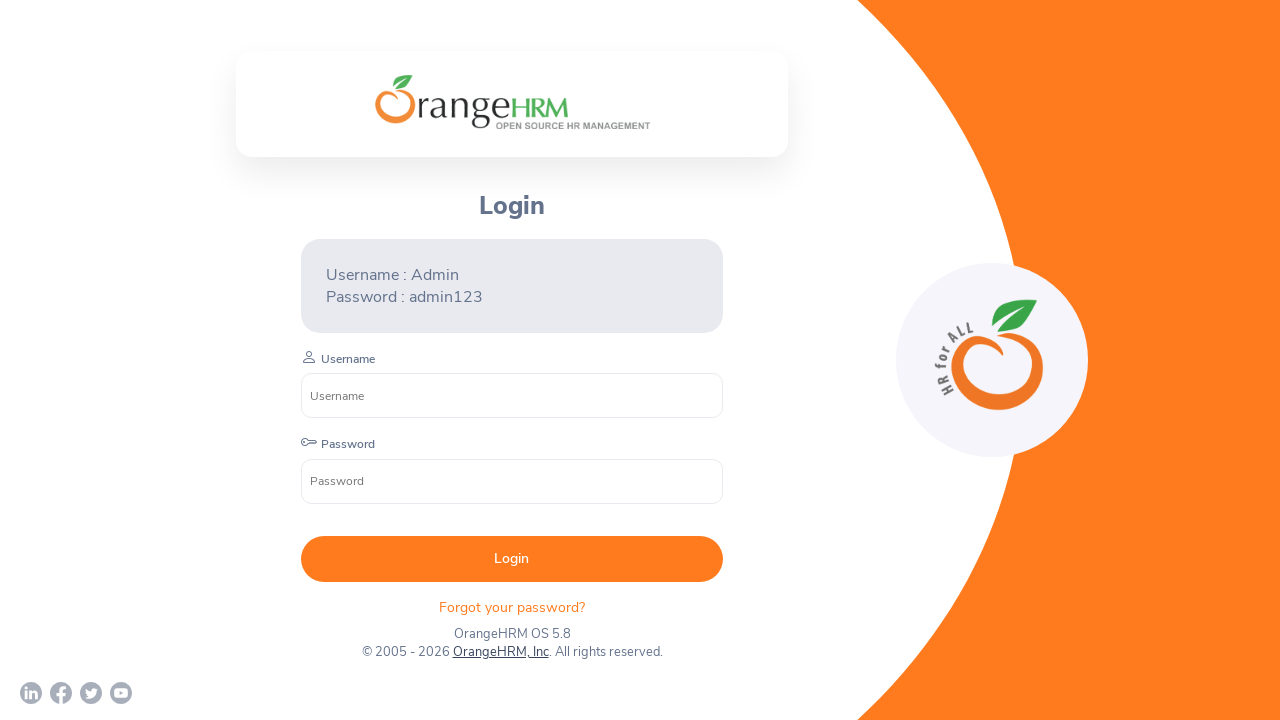

Captured new window/page object
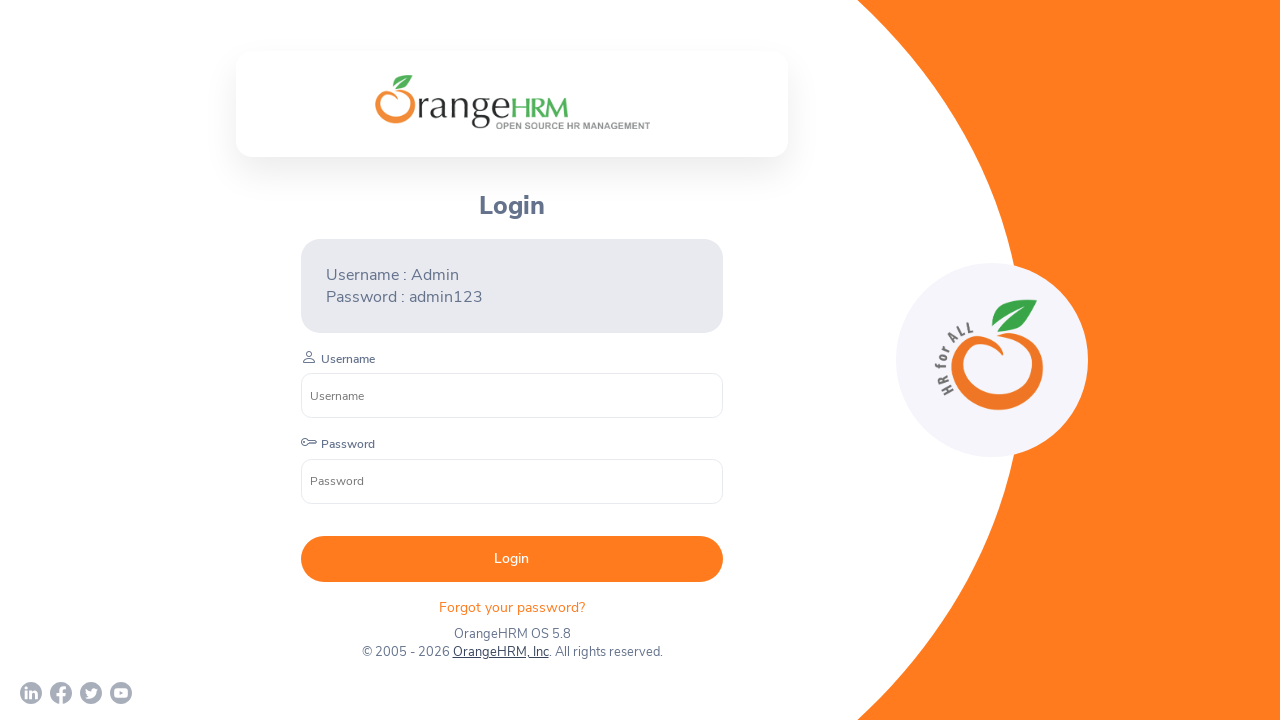

New page loaded successfully
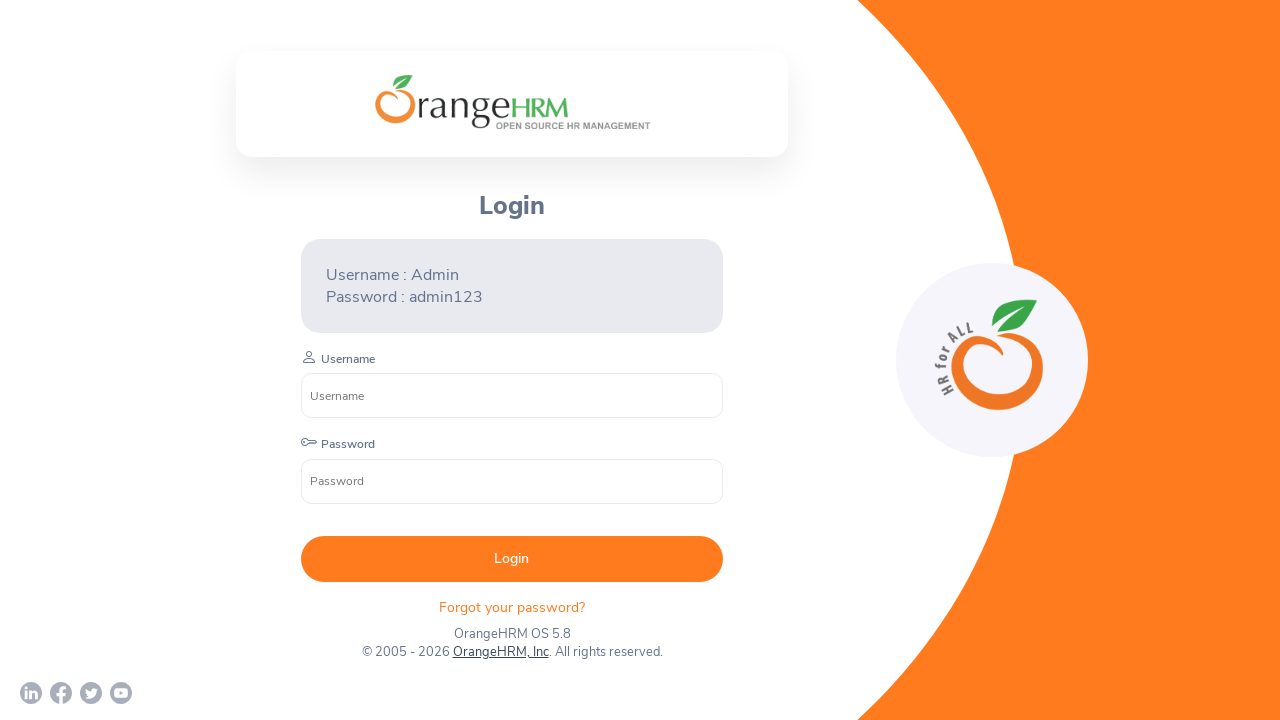

Retrieved new window title: Human Resources Management Software | HRMS | OrangeHRM
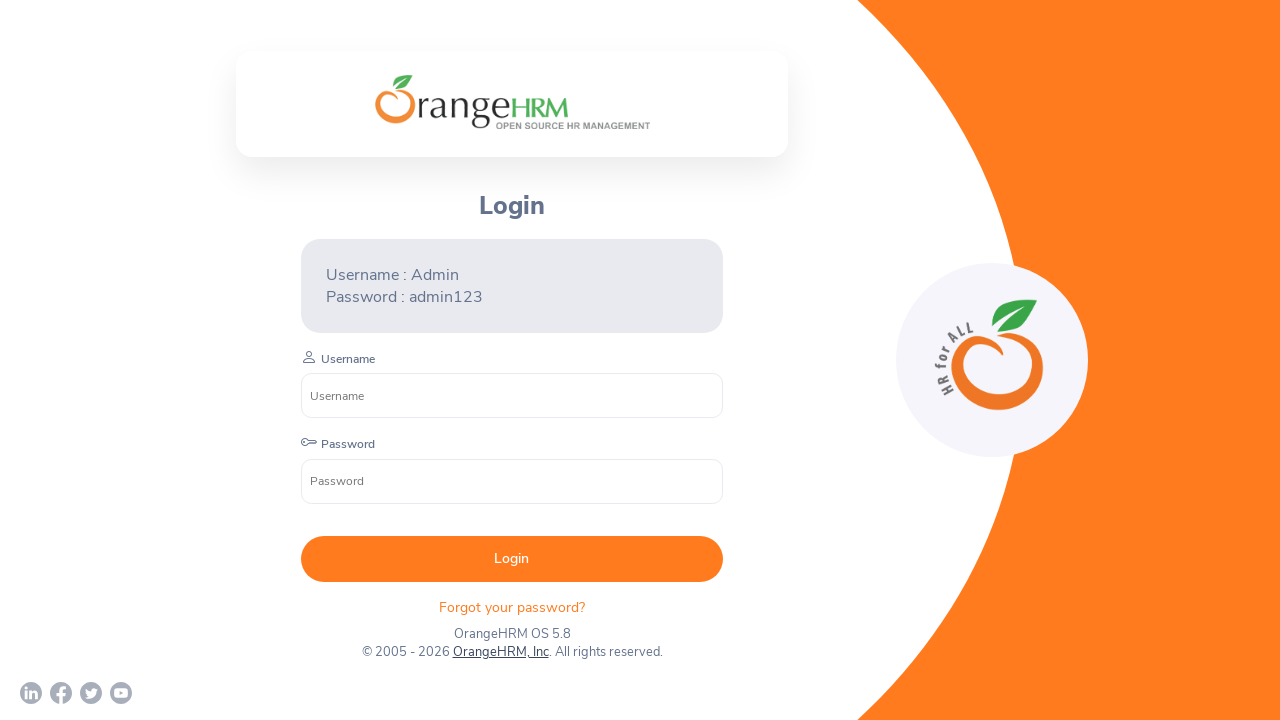

Retrieved original window title: OrangeHRM
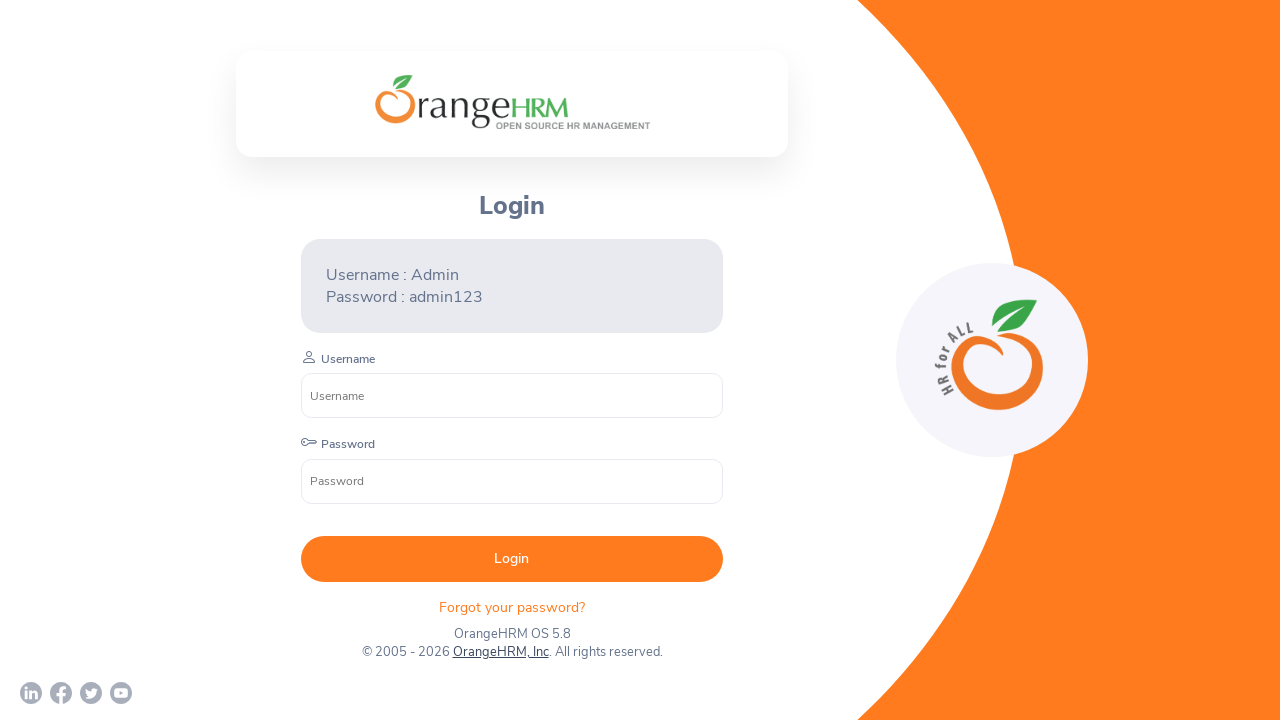

Closed the new window
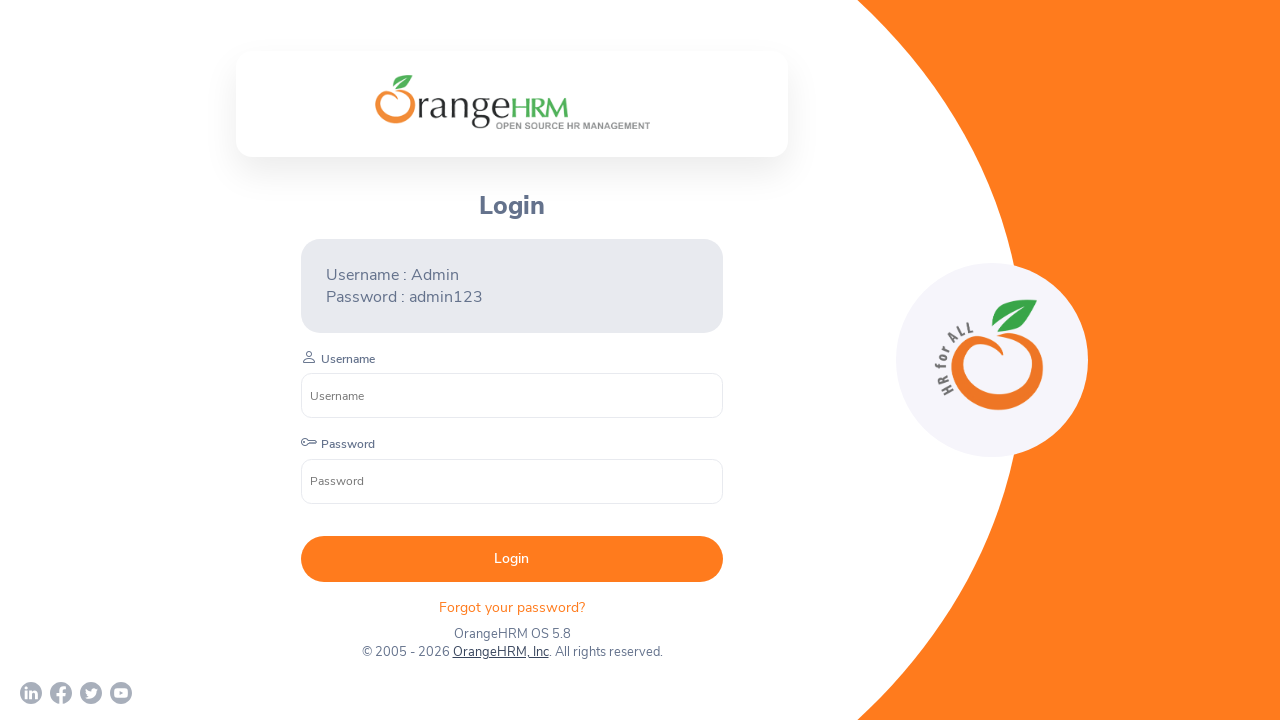

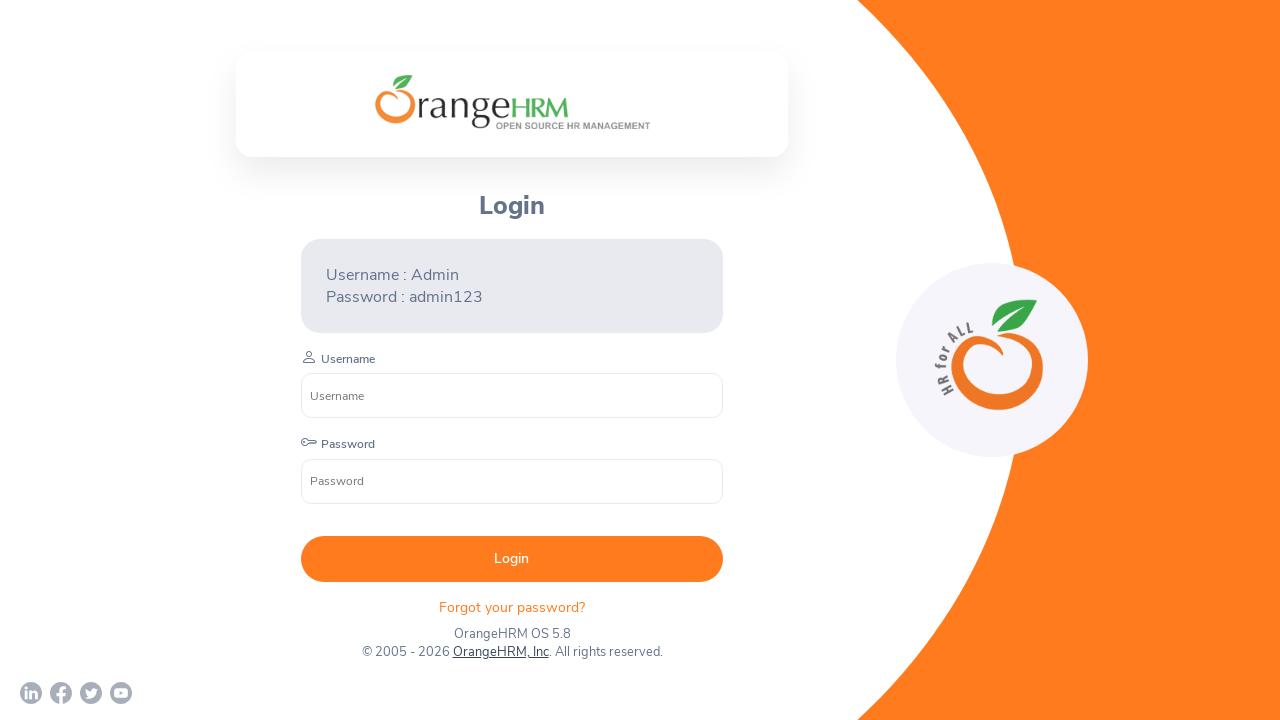